Navigates to GlobalSQA website and verifies the page title

Starting URL: https://www.globalsqa.com/

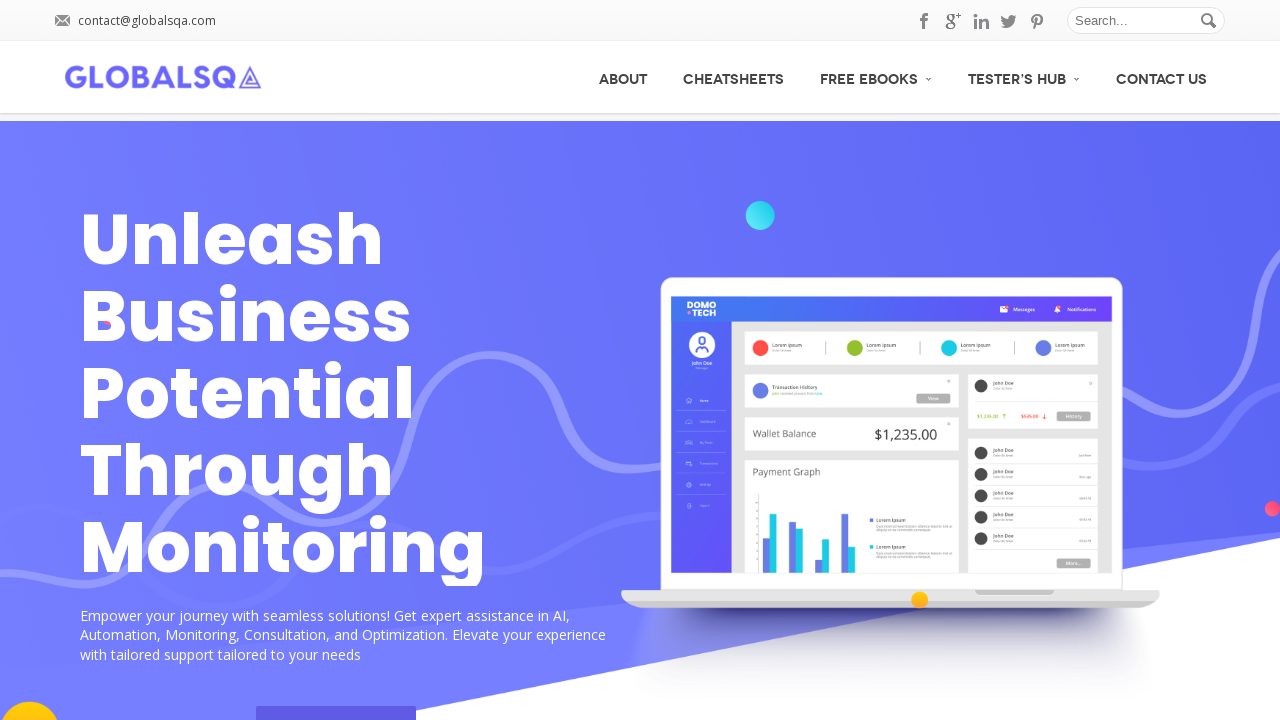

Navigated to GlobalSQA website
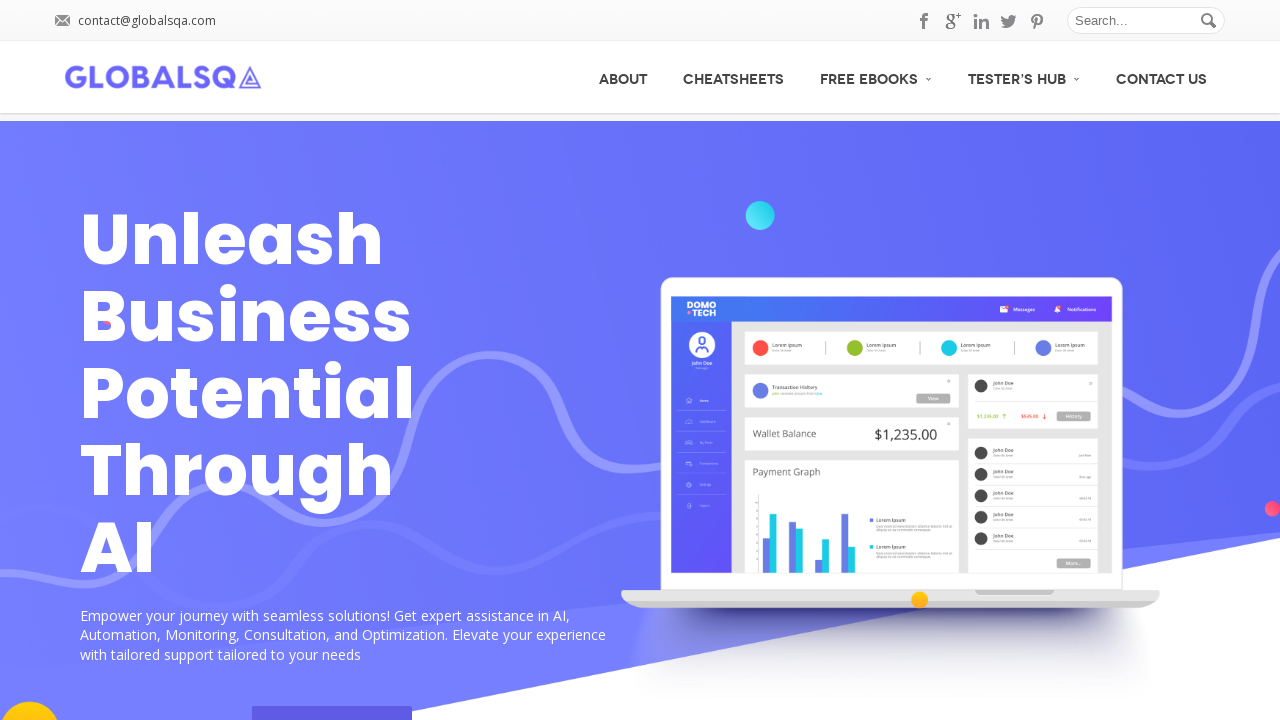

Verified page title is 'Home - GlobalSQA'
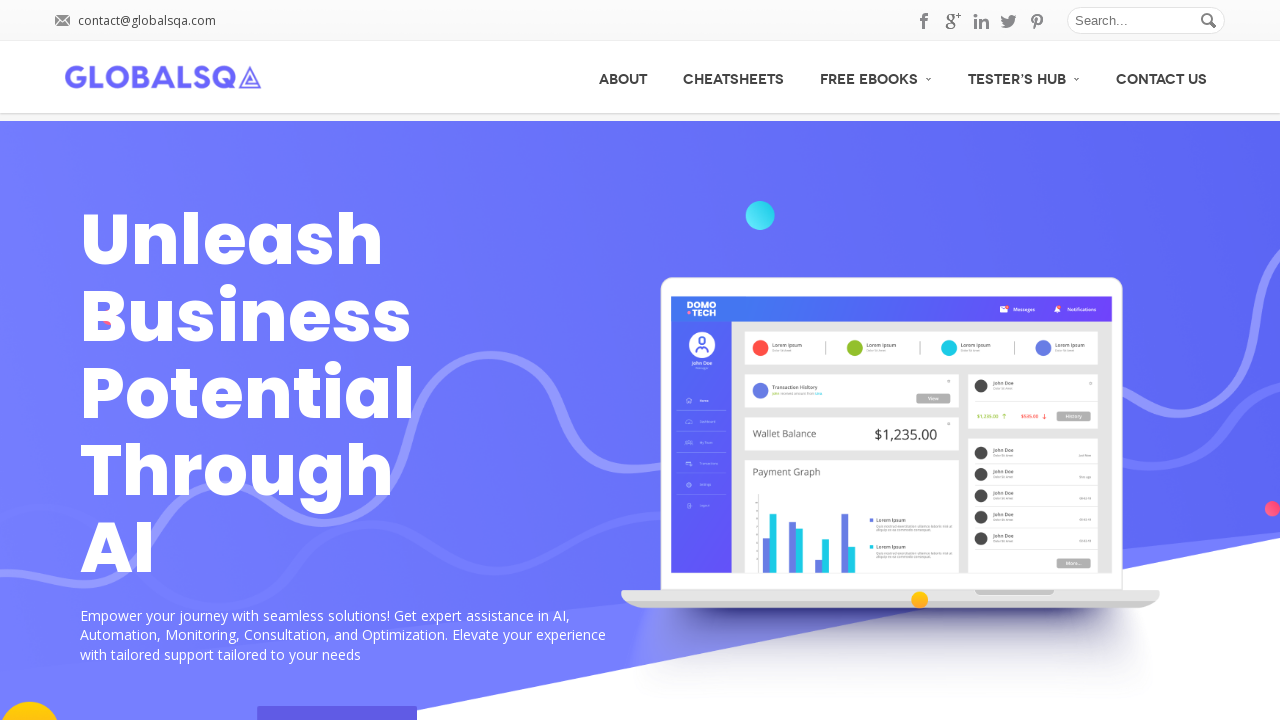

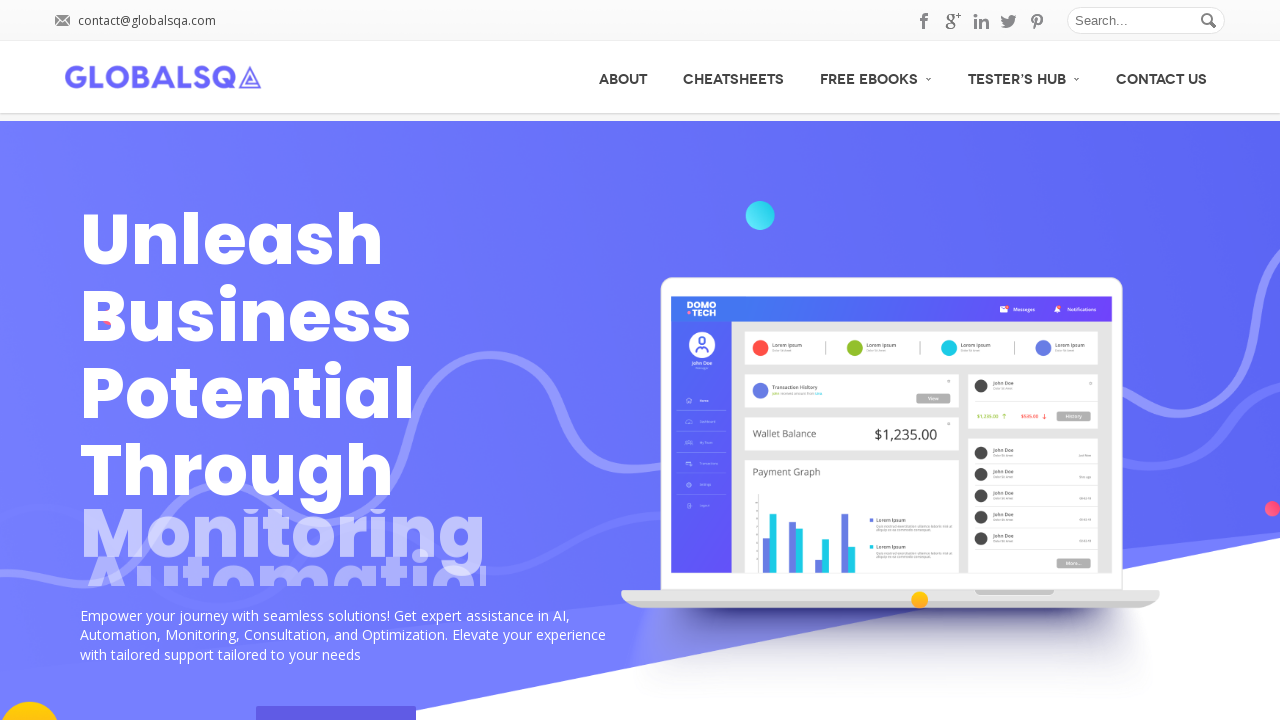